Tests drag and drop functionality on jQuery UI demo page by switching to an iframe, dragging an element onto a droppable target, and verifying the interaction works

Starting URL: https://jqueryui.com/droppable/

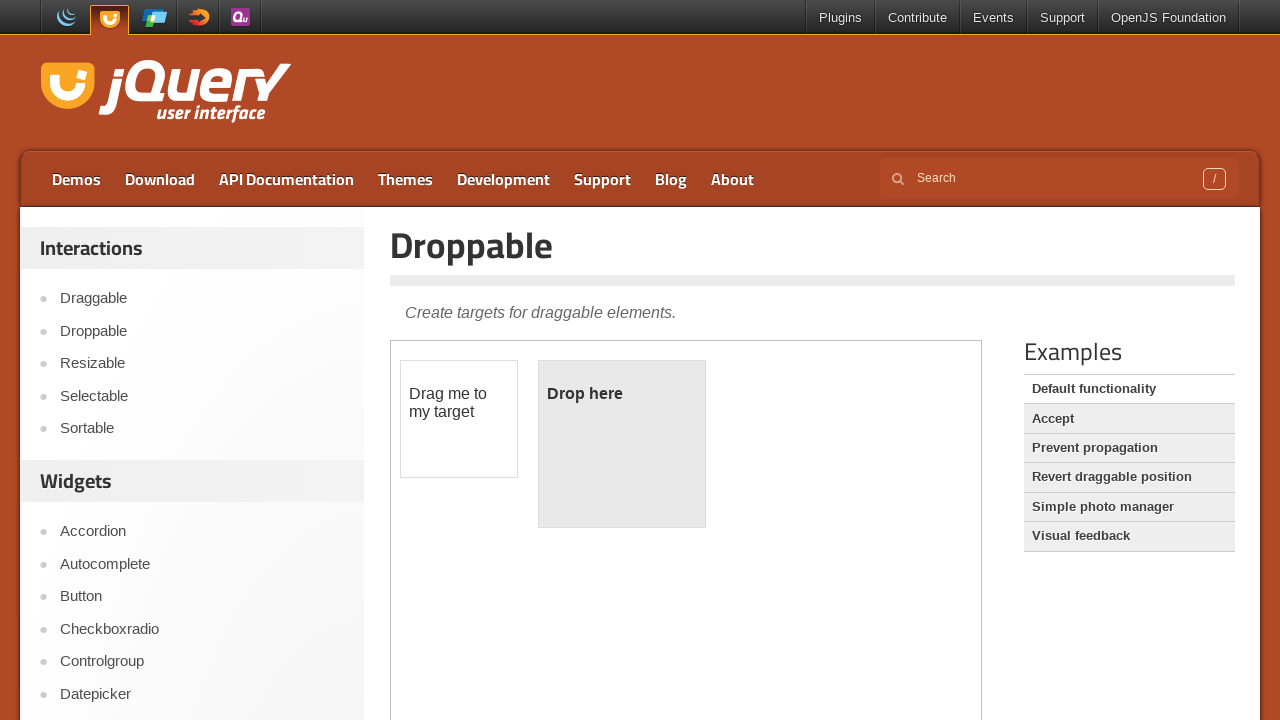

Located the demo iframe
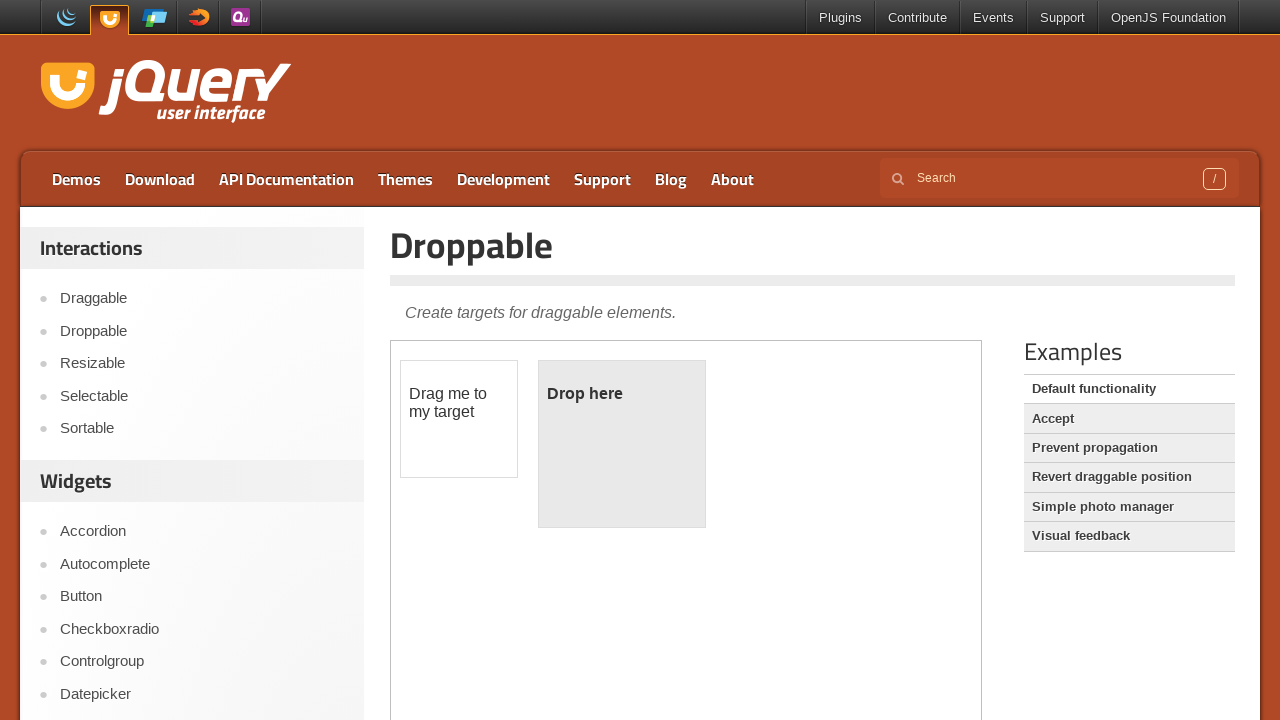

Located the draggable element within the iframe
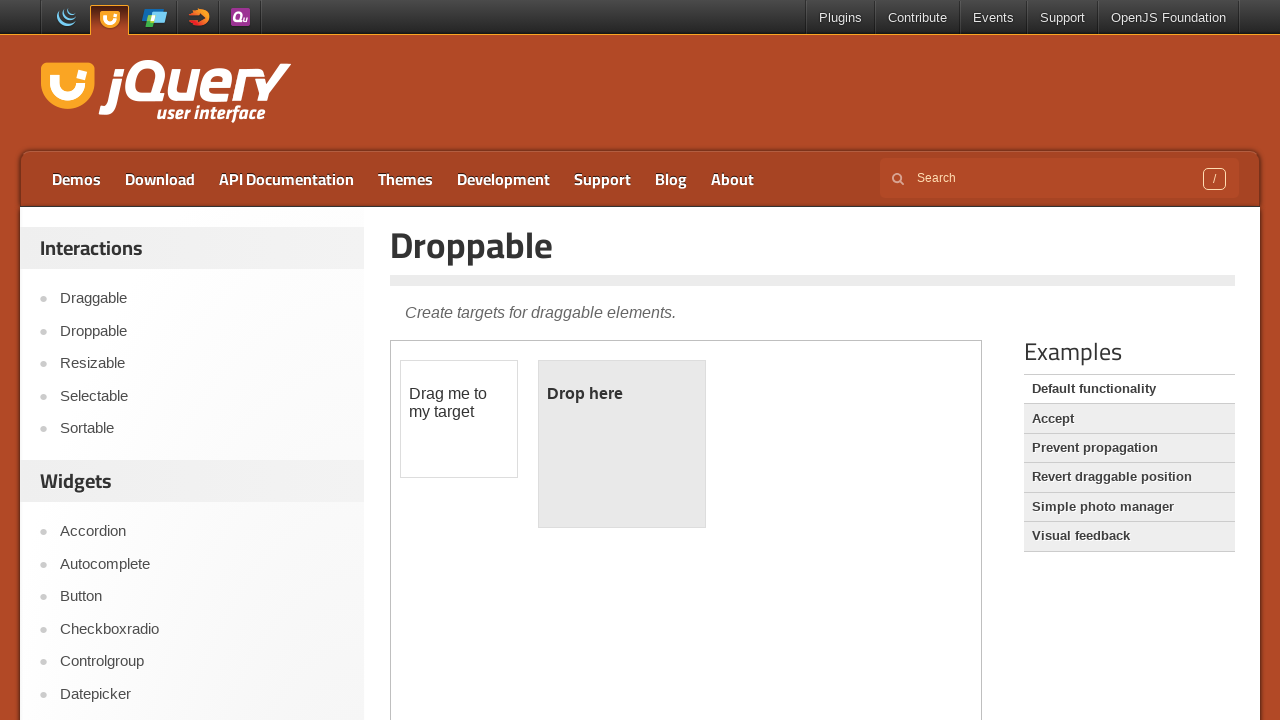

Located the droppable element within the iframe
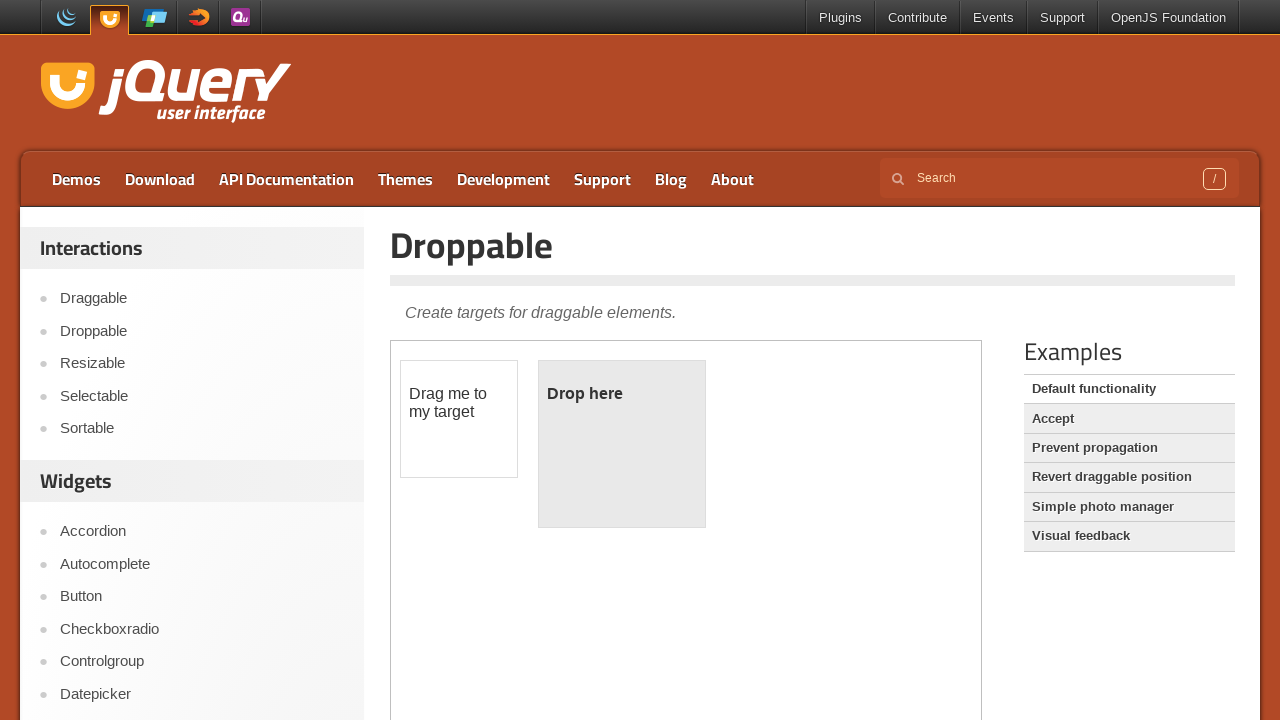

Dragged the draggable element onto the droppable target at (622, 444)
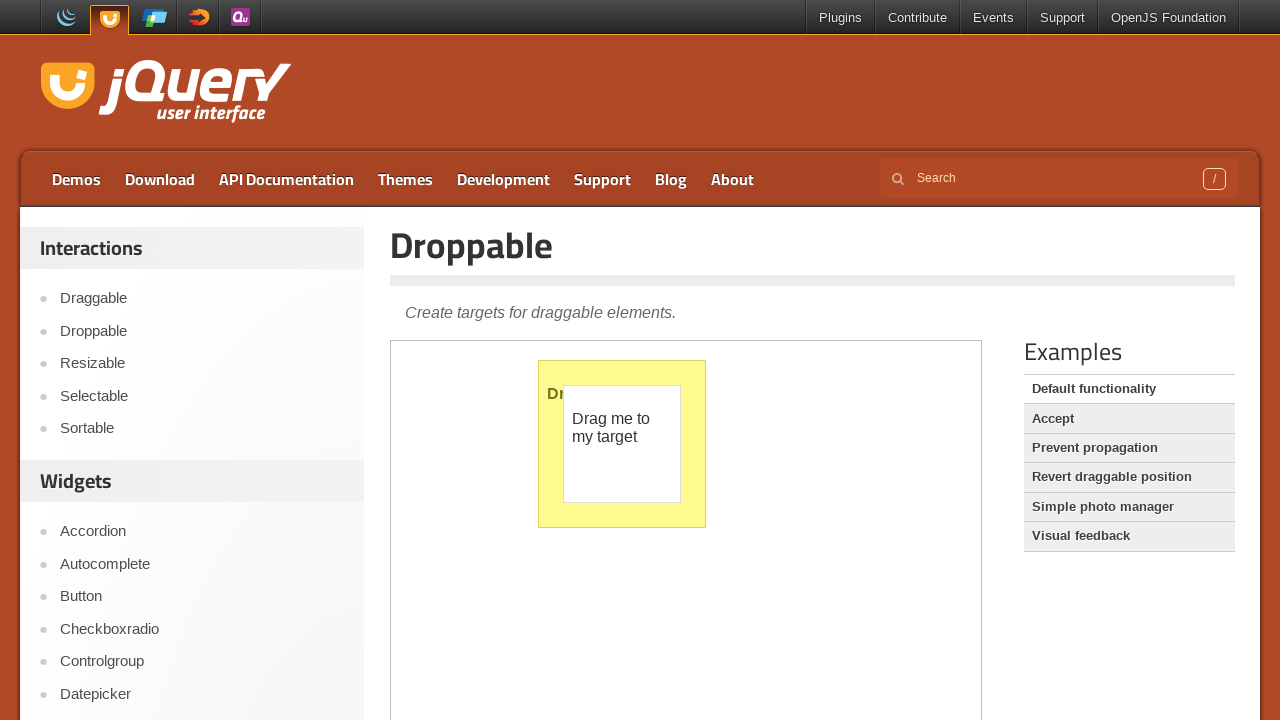

Verified active demo link is accessible in main page
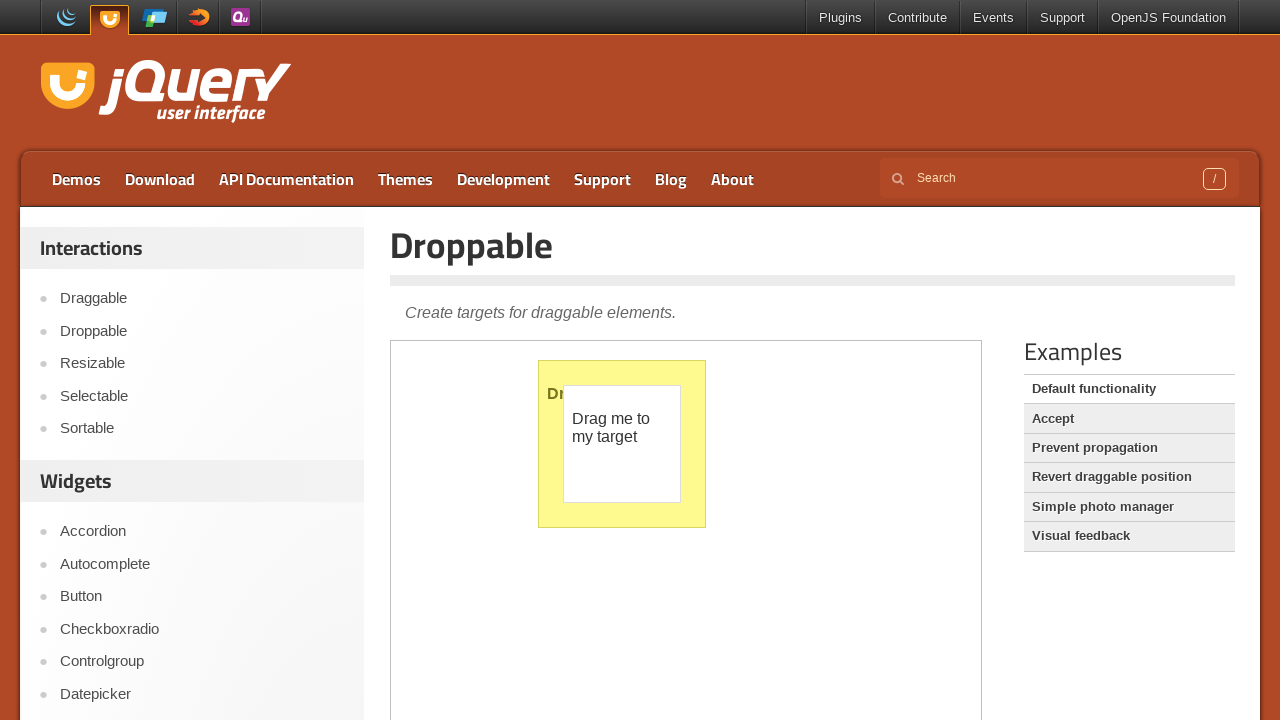

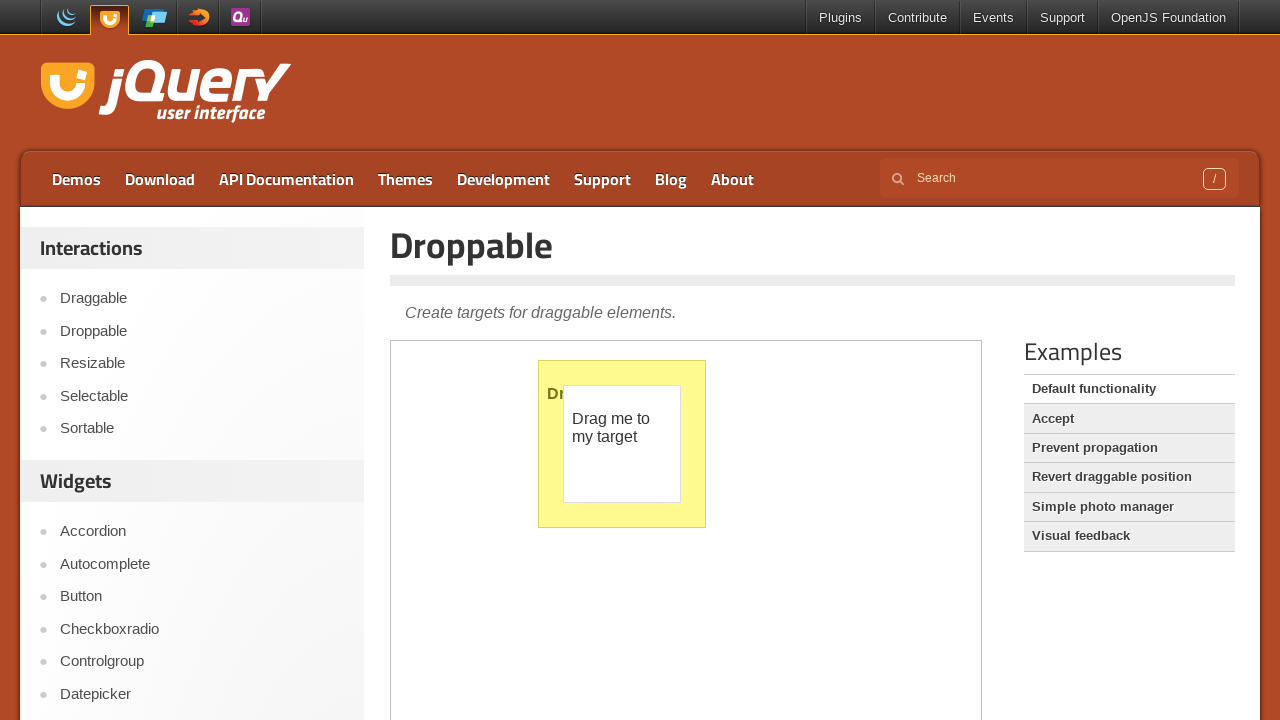